Tests file download functionality by navigating to File Download page and initiating a download of a .txt file

Starting URL: https://the-internet.herokuapp.com

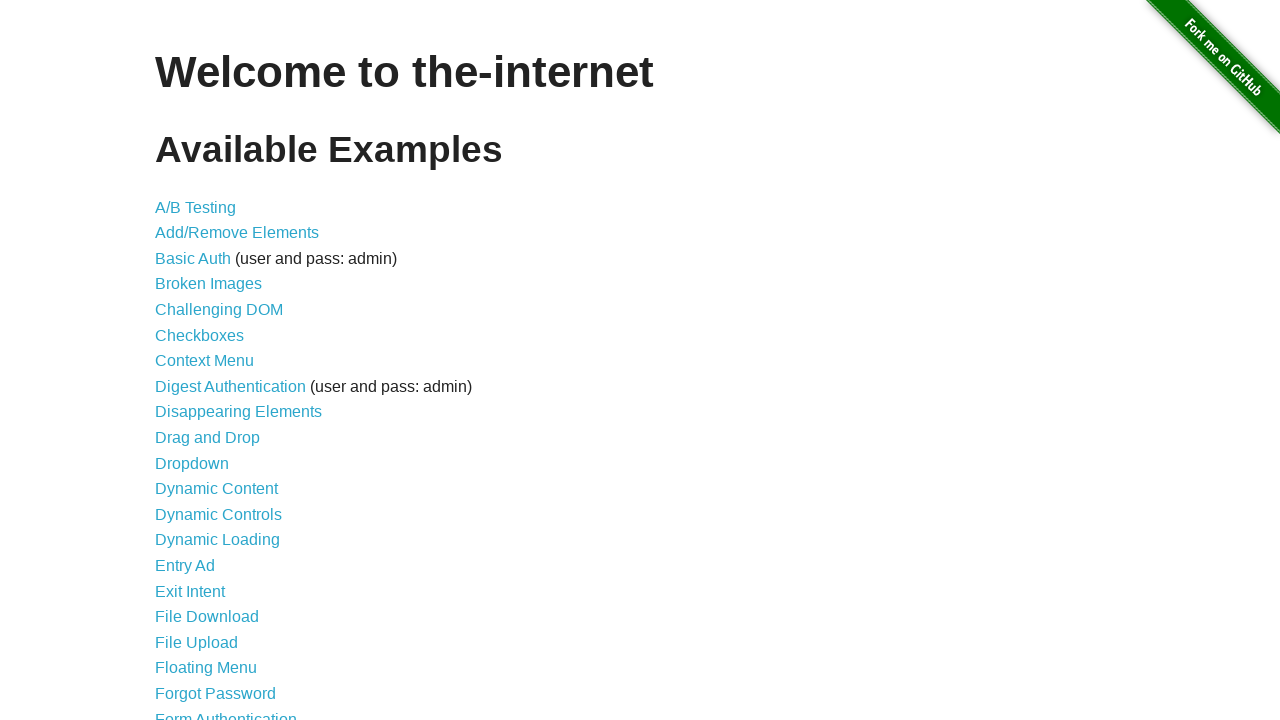

Clicked on File Download link at (207, 617) on internal:role=link[name="File Download"s]
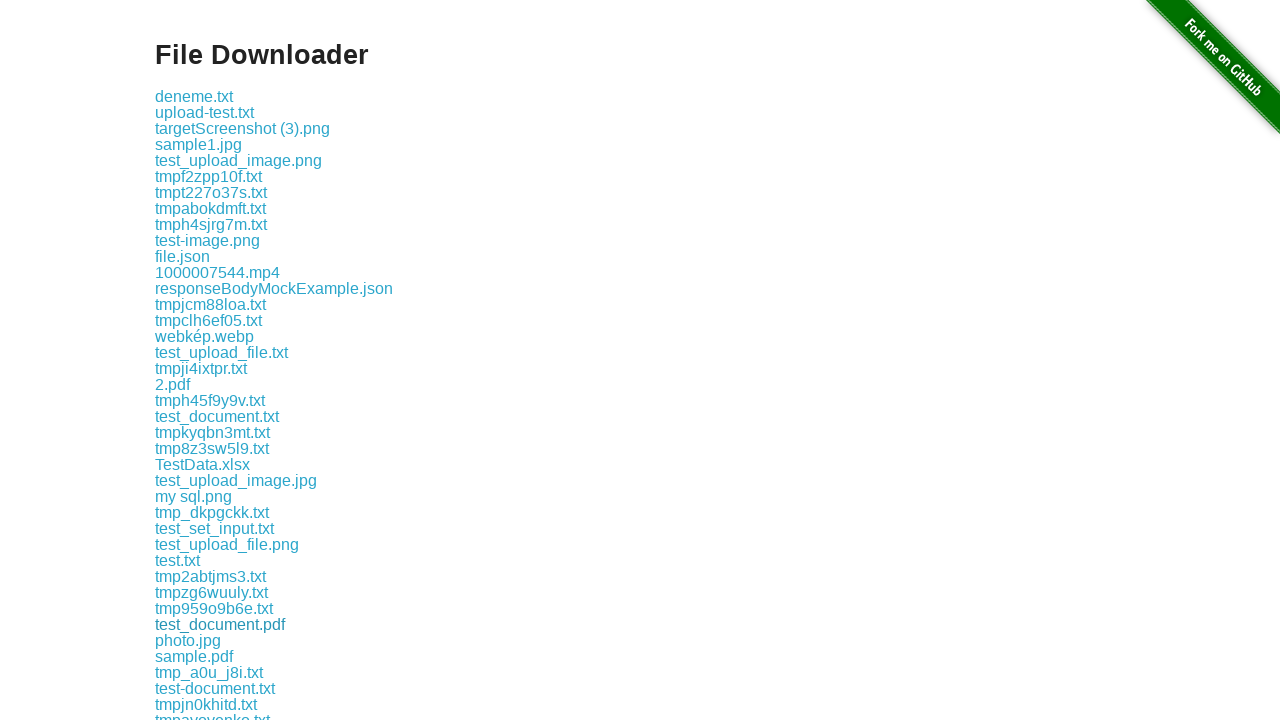

Clicked on first .txt file to initiate download at (194, 96) on xpath=//a[contains(@href, '.txt')] >> nth=0
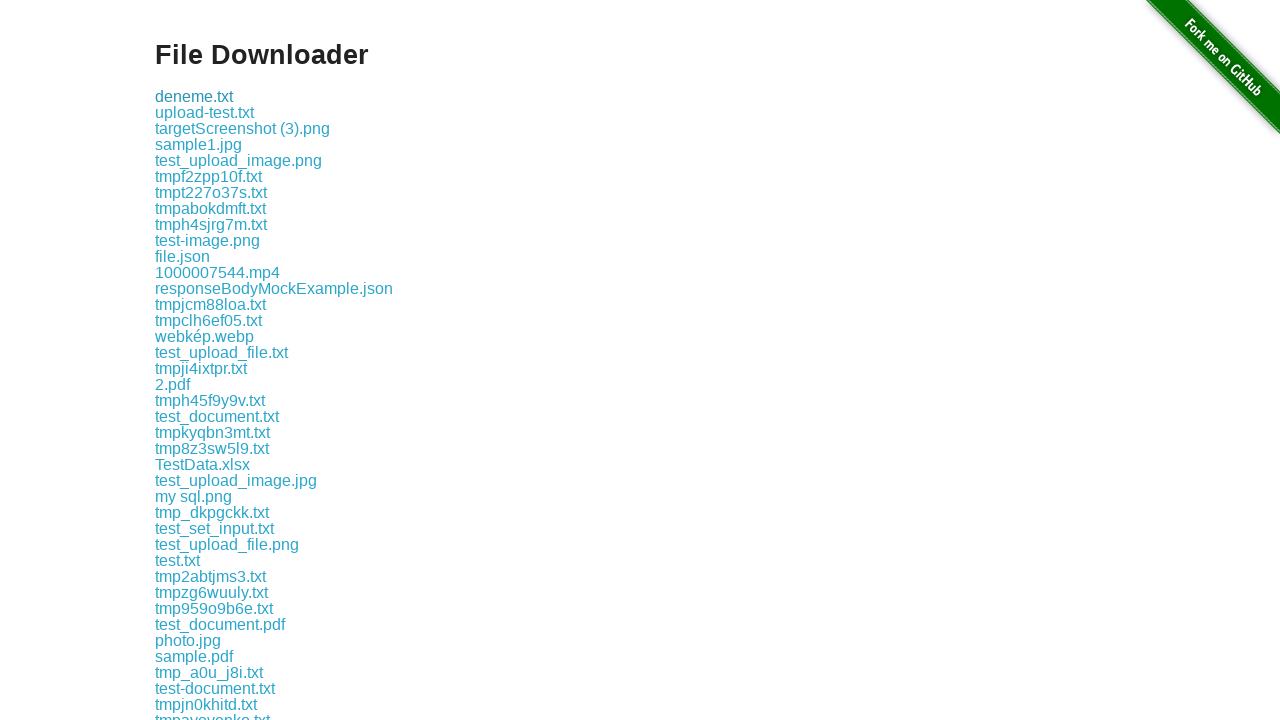

Download completed successfully
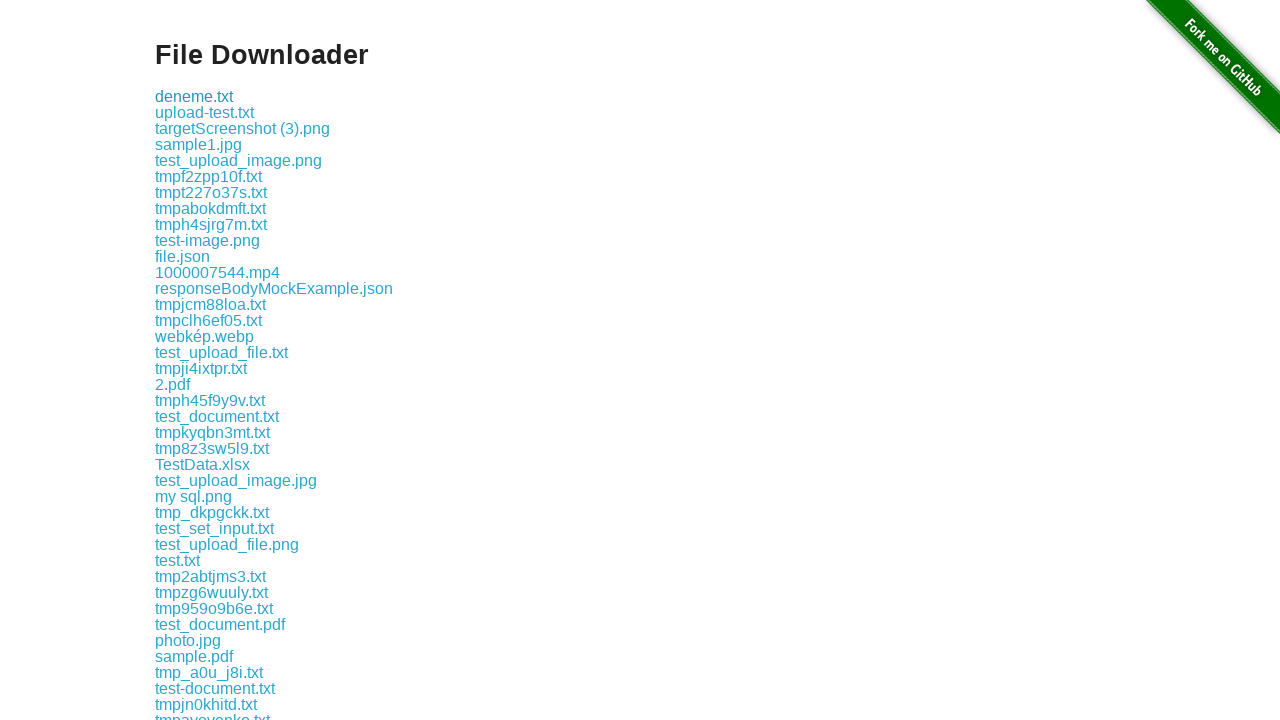

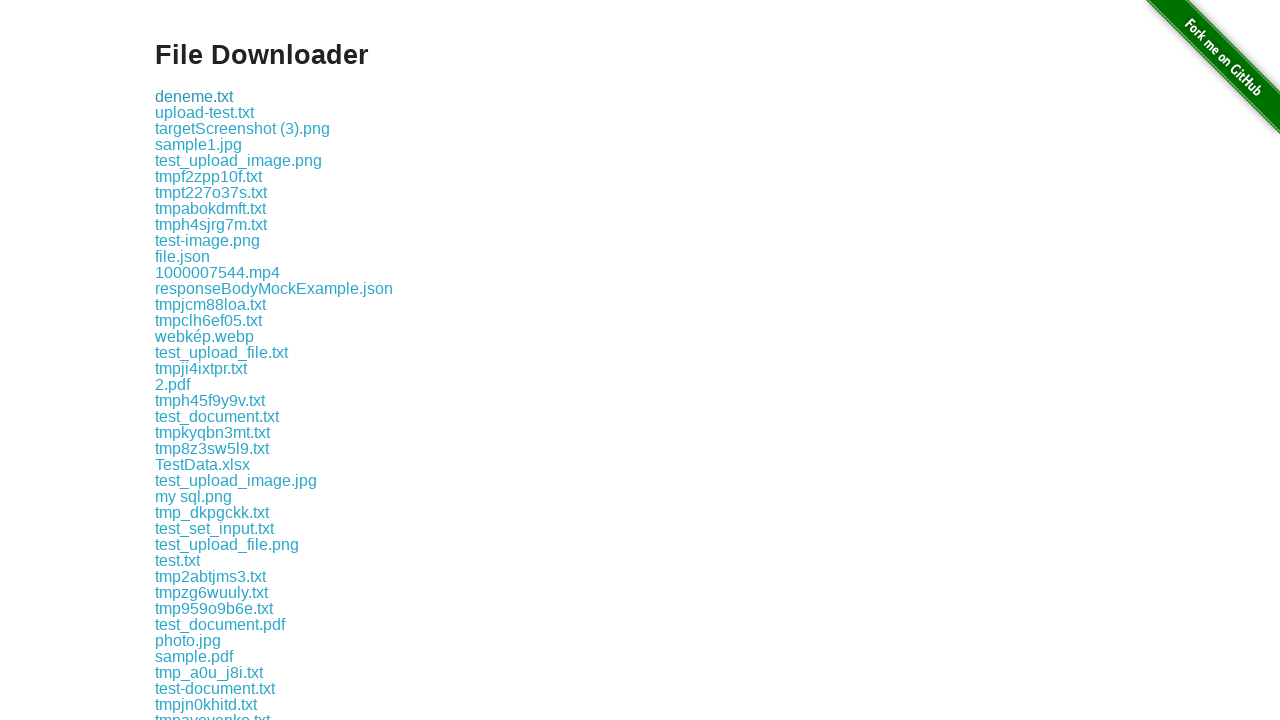